Tests handling multiple browser windows by clicking a link that opens a new window, switching to that window, and then switching back to the parent window.

Starting URL: https://www.w3schools.com/java/default.asp

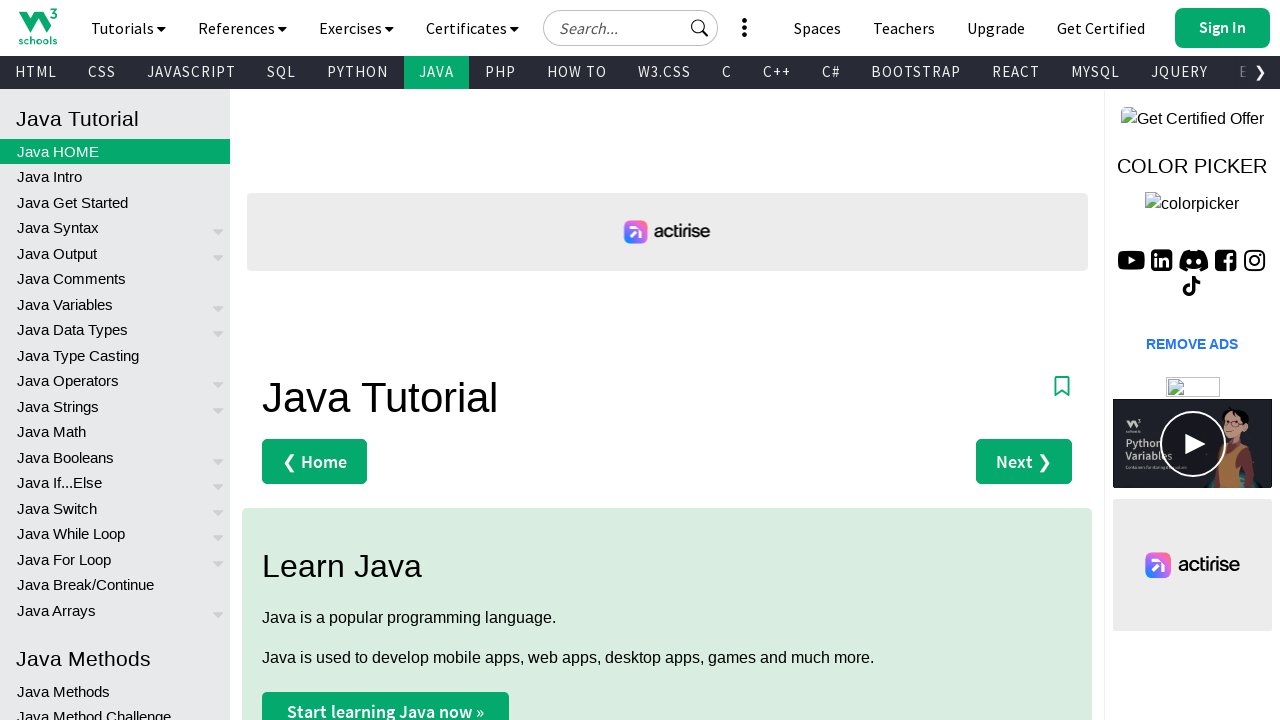

Clicked link in example section that opens a new window at (334, 360) on xpath=//div[@class='w3-example']/p/a
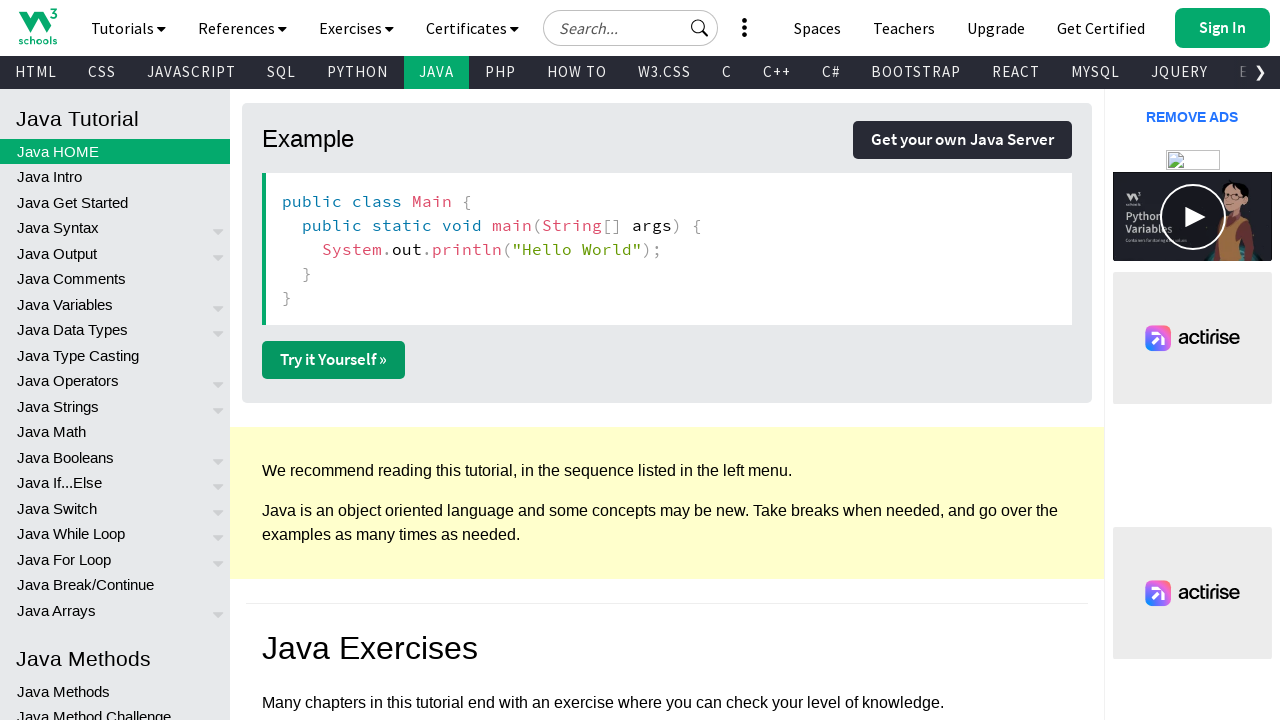

Captured new browser window
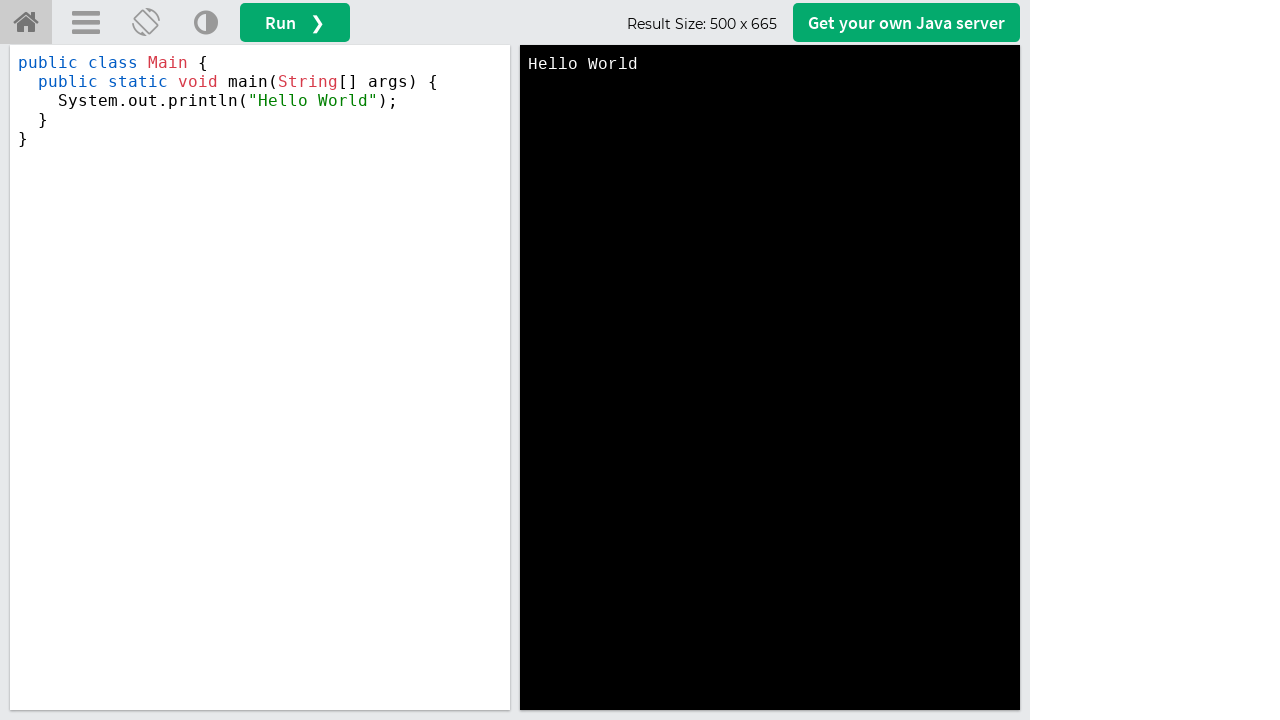

New window loaded completely
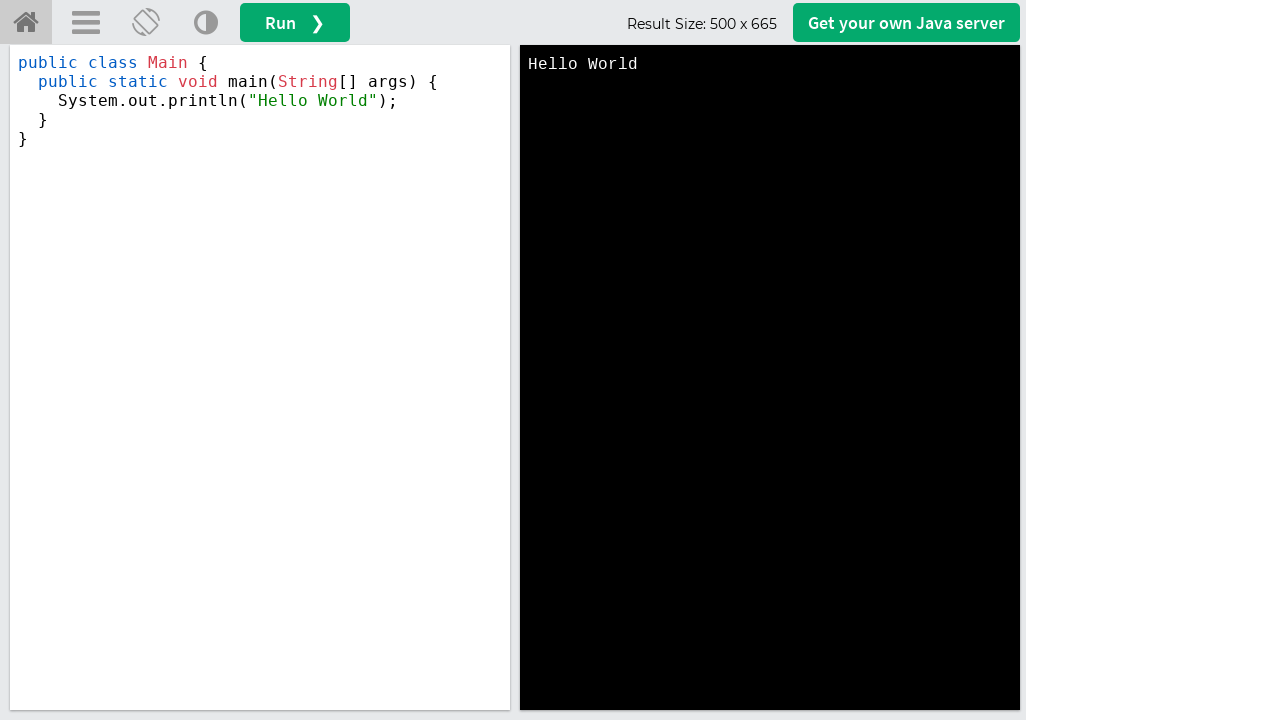

Switched back to parent window
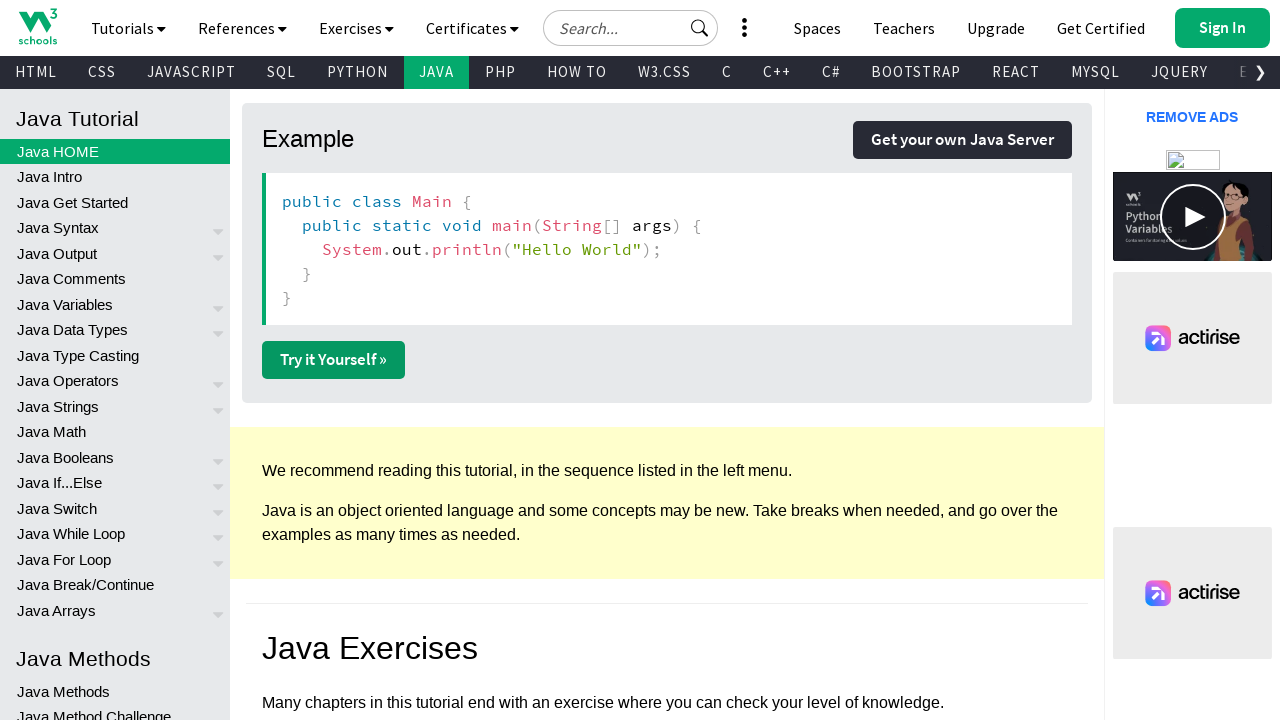

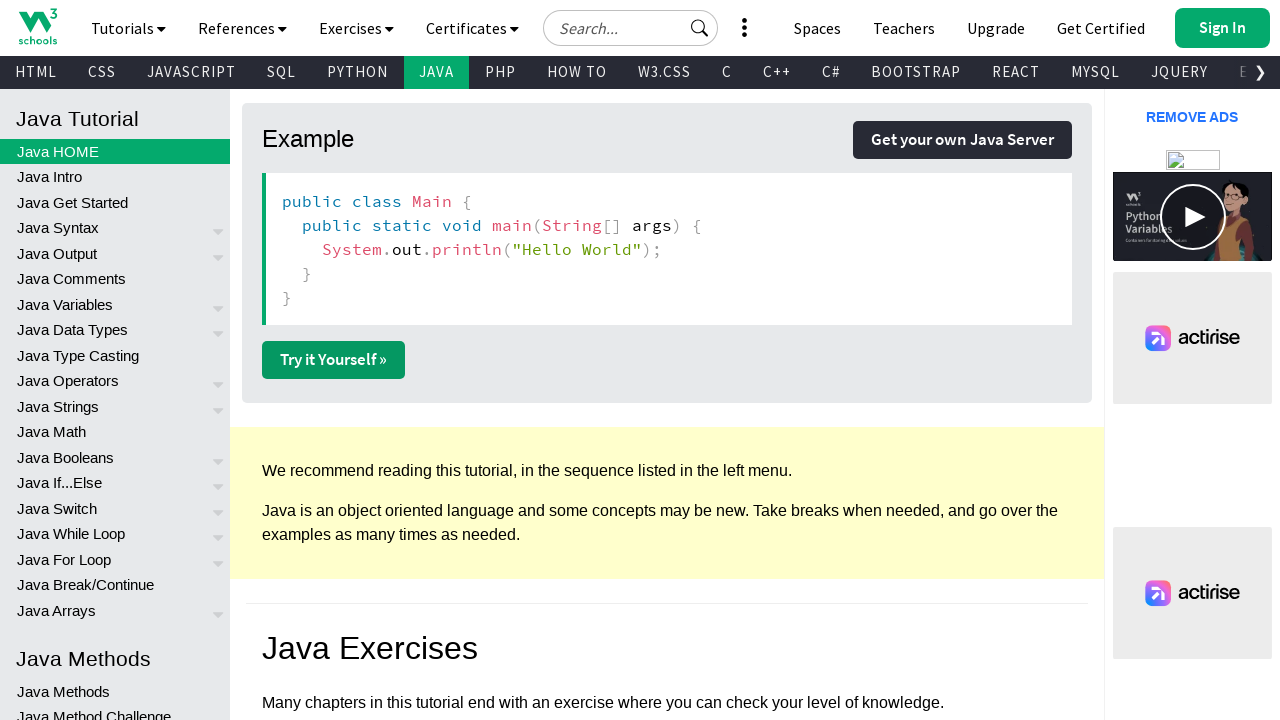